Demonstrates page scrolling functionality by scrolling down 2000 pixels and then scrolling up 1000 pixels on a test website.

Starting URL: https://www.testingbuddy.co.in

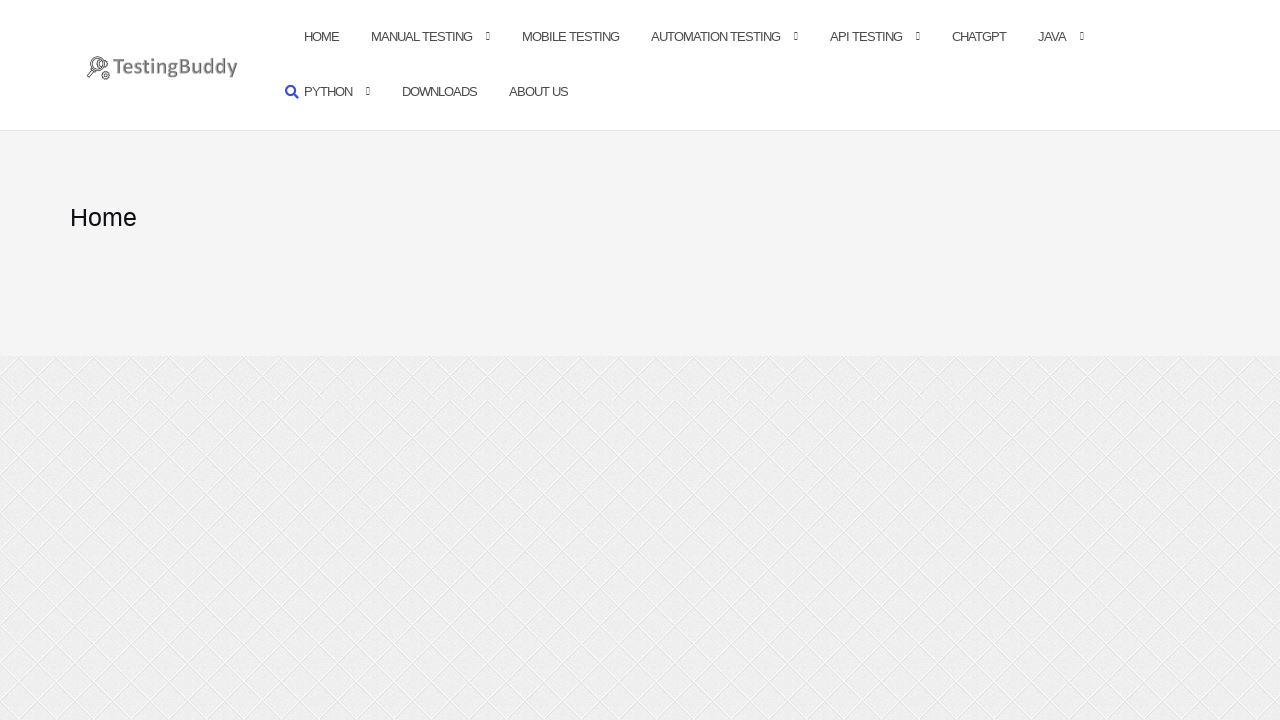

Scrolled page down by 2000 pixels
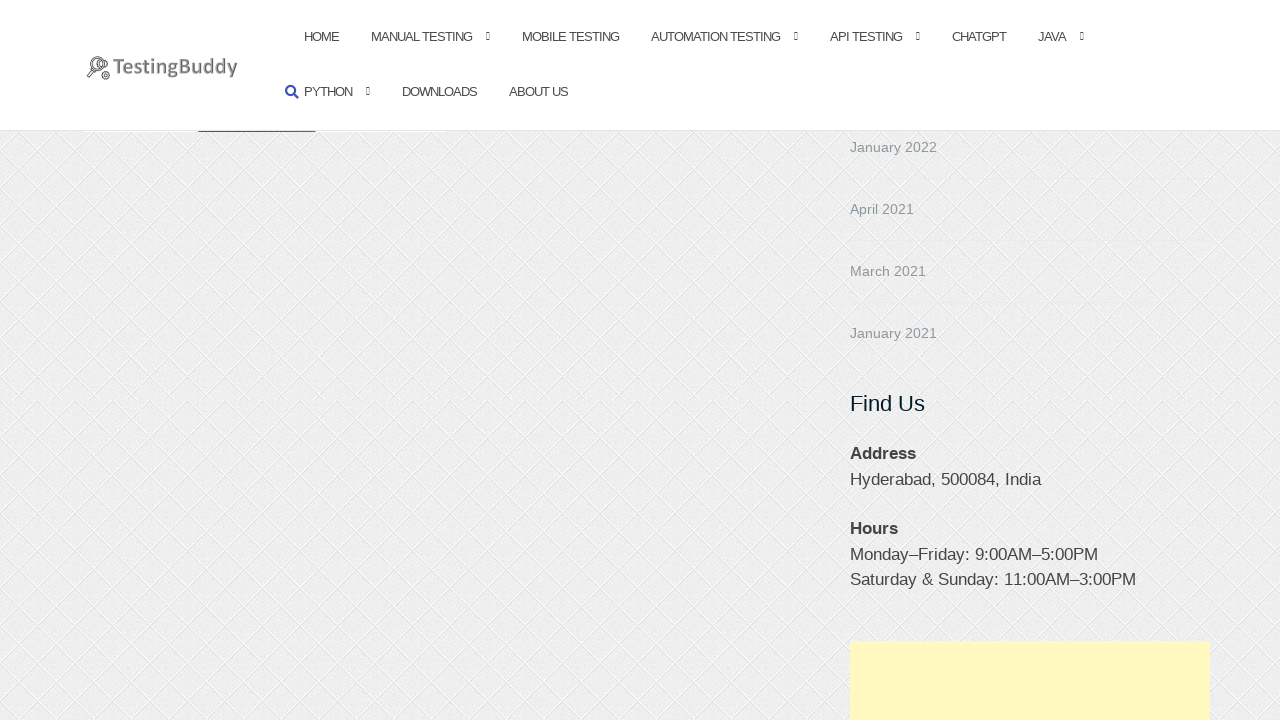

Waited 2000ms to observe the scroll
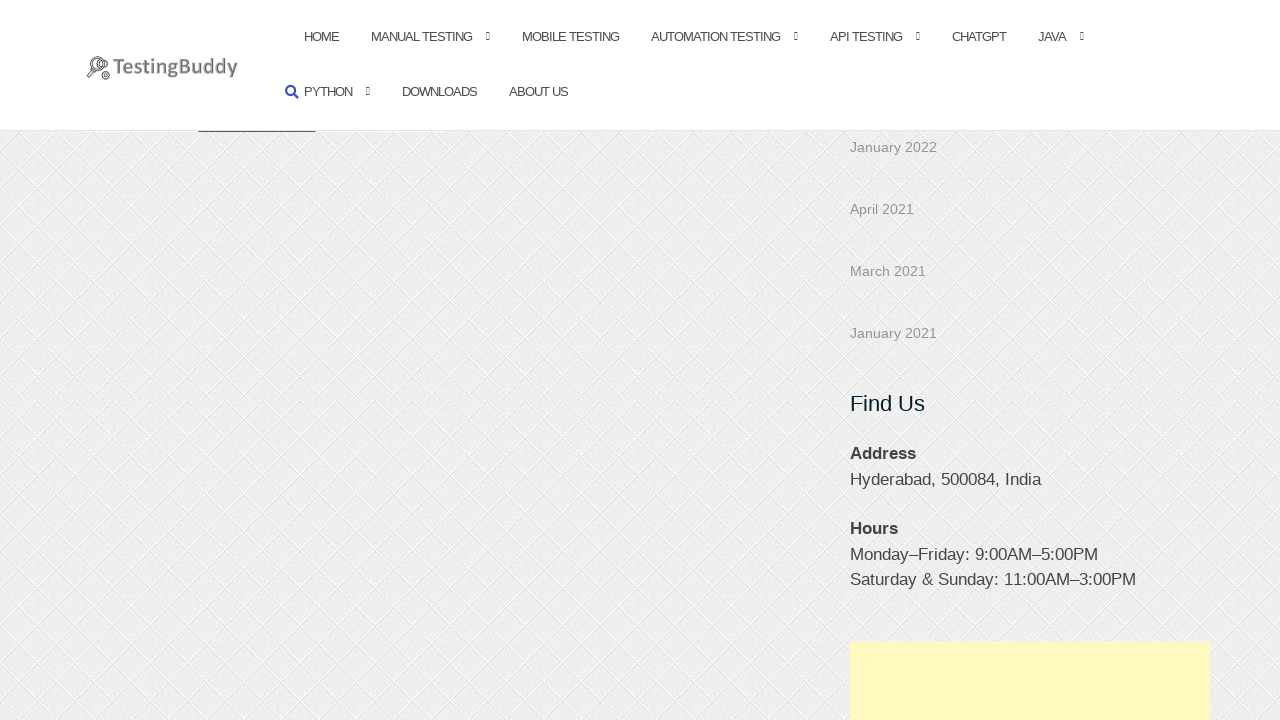

Scrolled page up by 1000 pixels
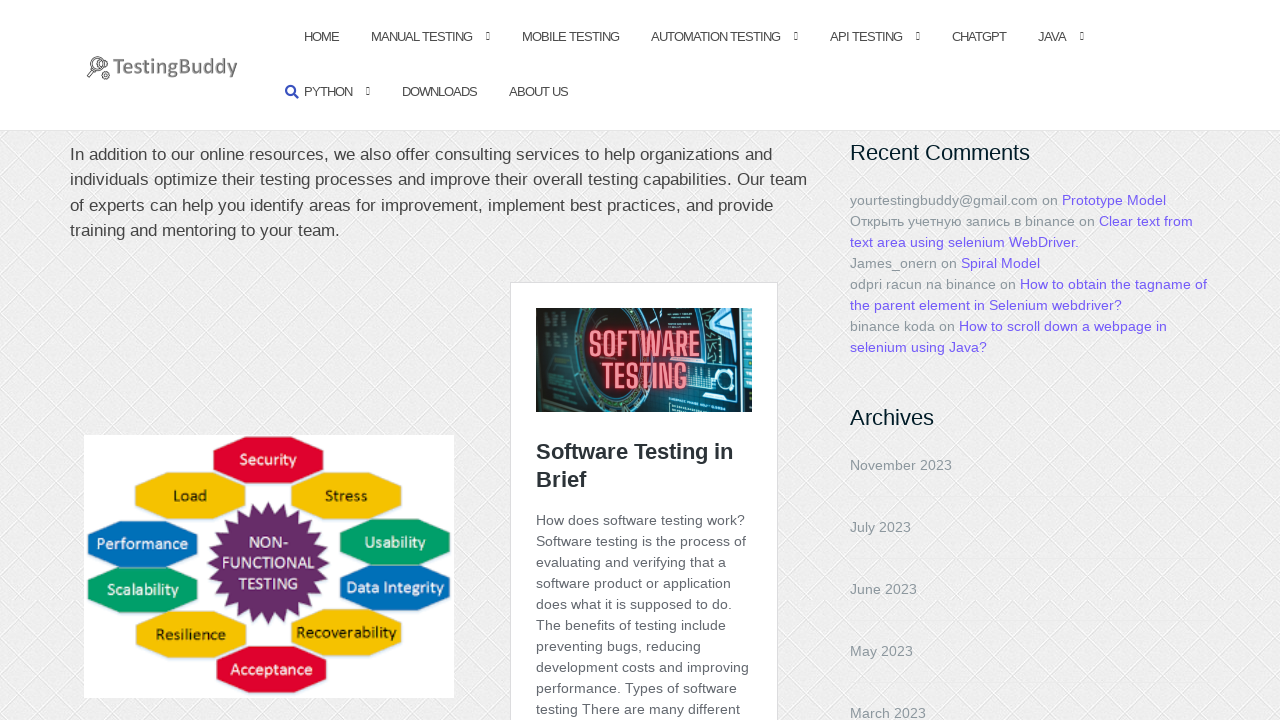

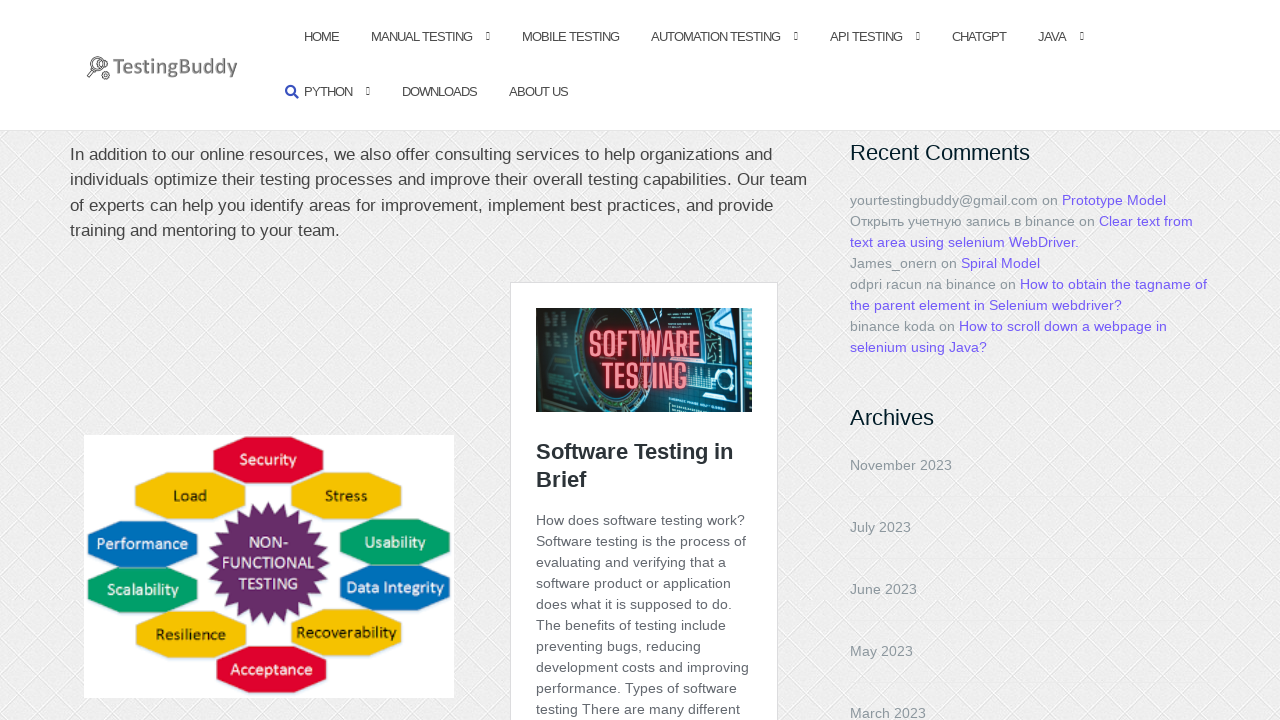